Tests adding todo items by creating two items and verifying they appear in the list

Starting URL: https://demo.playwright.dev/todomvc

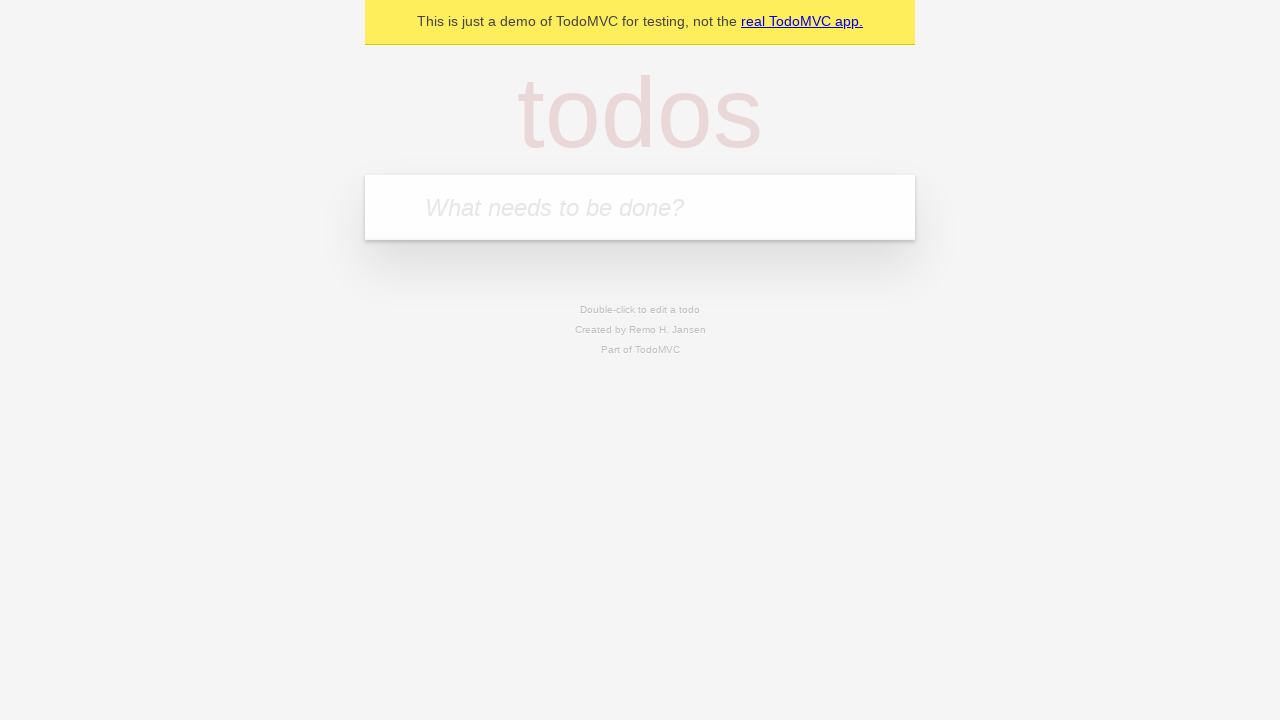

Located the todo input field with placeholder 'What needs to be done?'
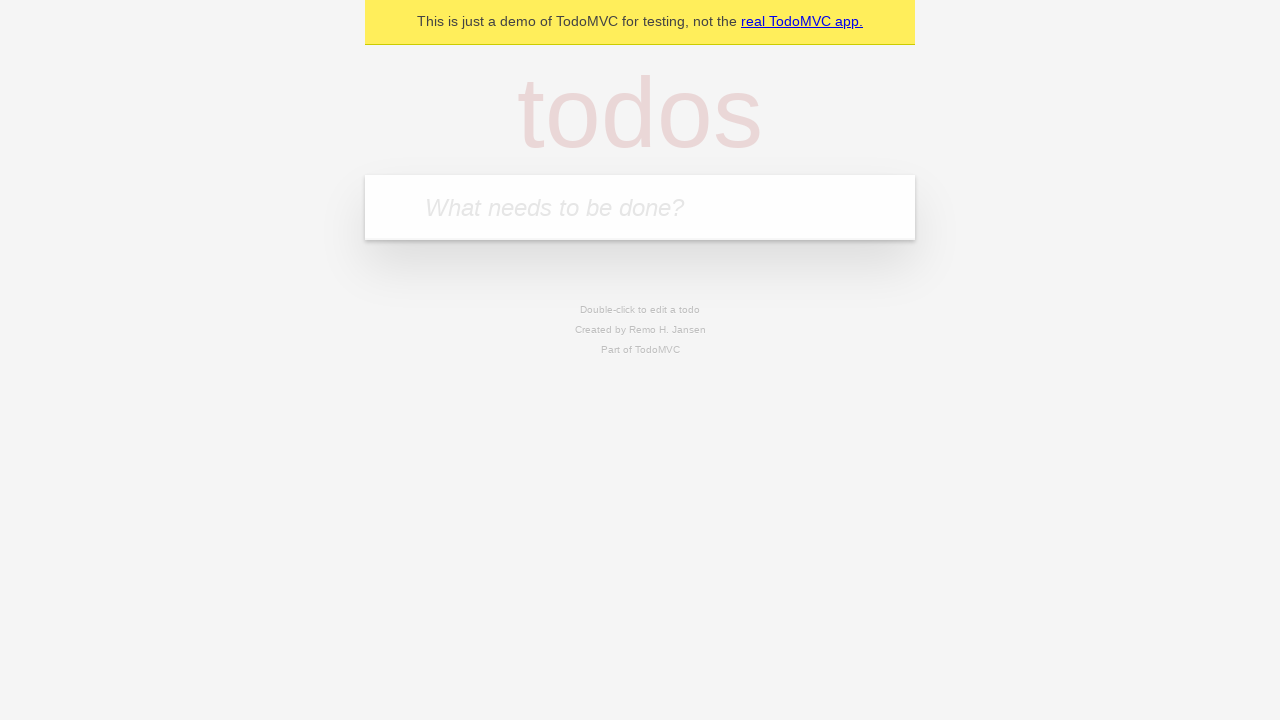

Filled first todo item: 'buy some cheese' on internal:attr=[placeholder="What needs to be done?"i]
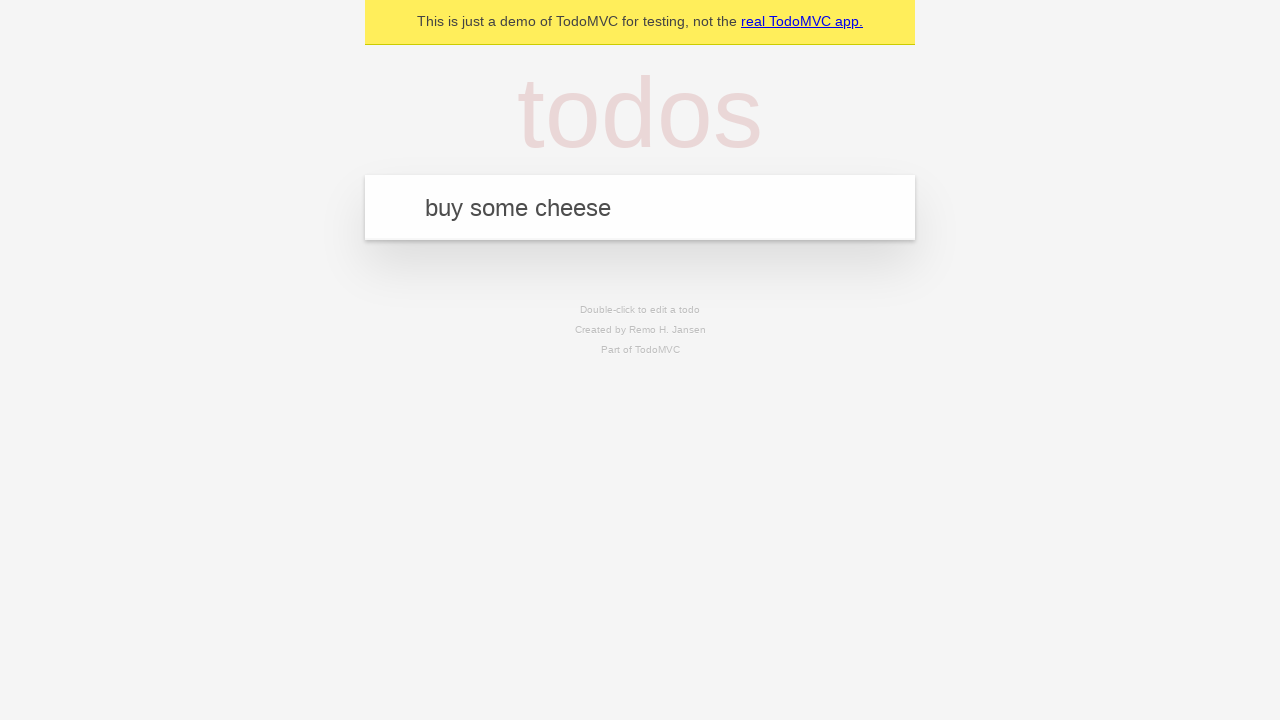

Pressed Enter to submit first todo item on internal:attr=[placeholder="What needs to be done?"i]
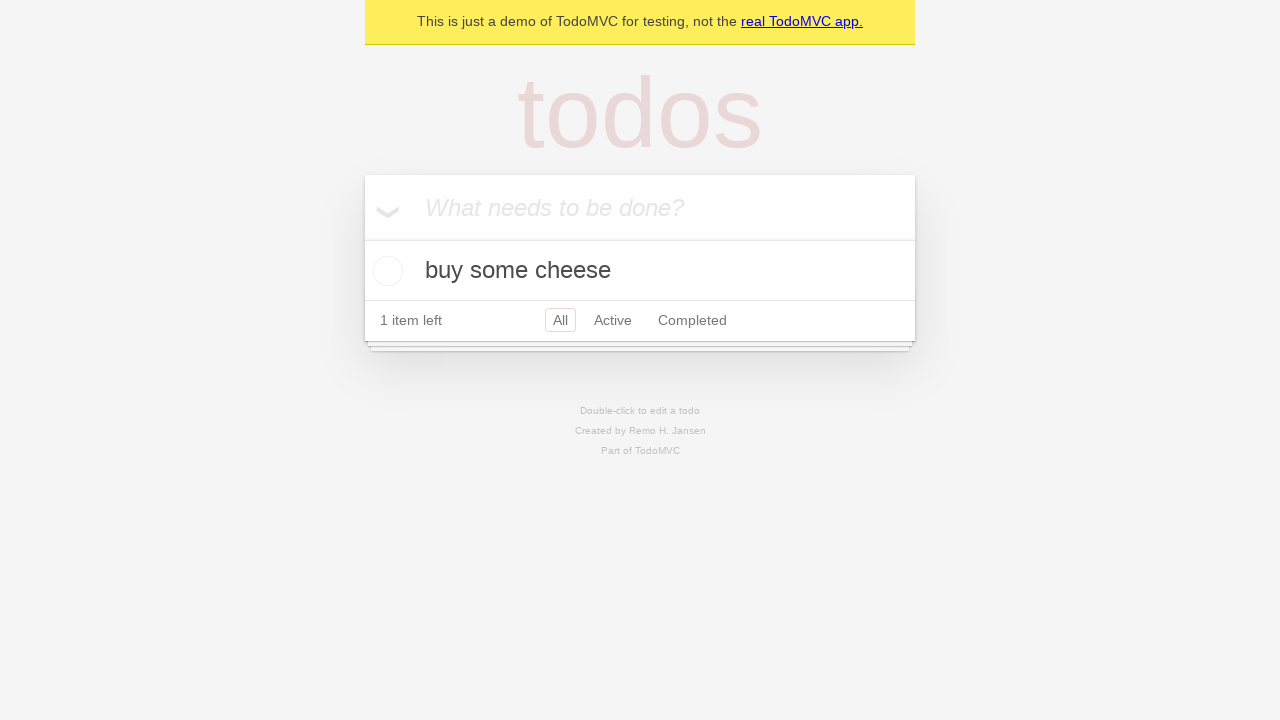

First todo item appeared in the list
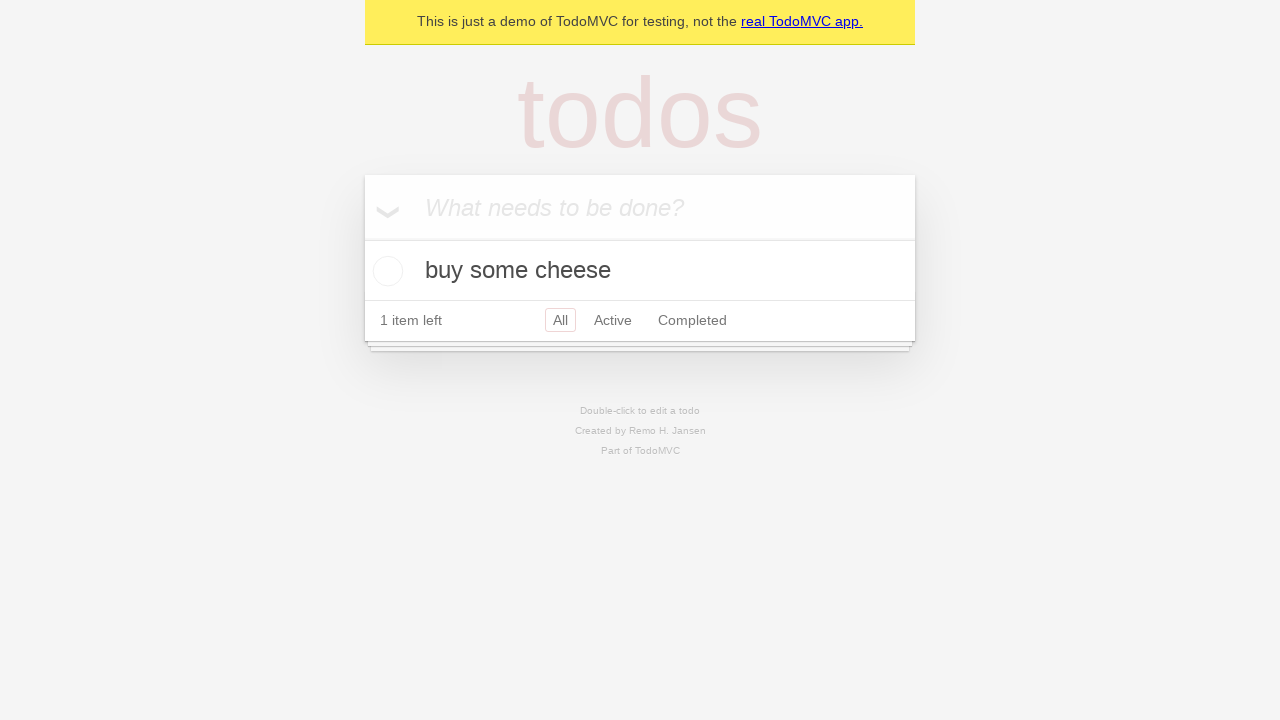

Filled second todo item: 'feed the cat' on internal:attr=[placeholder="What needs to be done?"i]
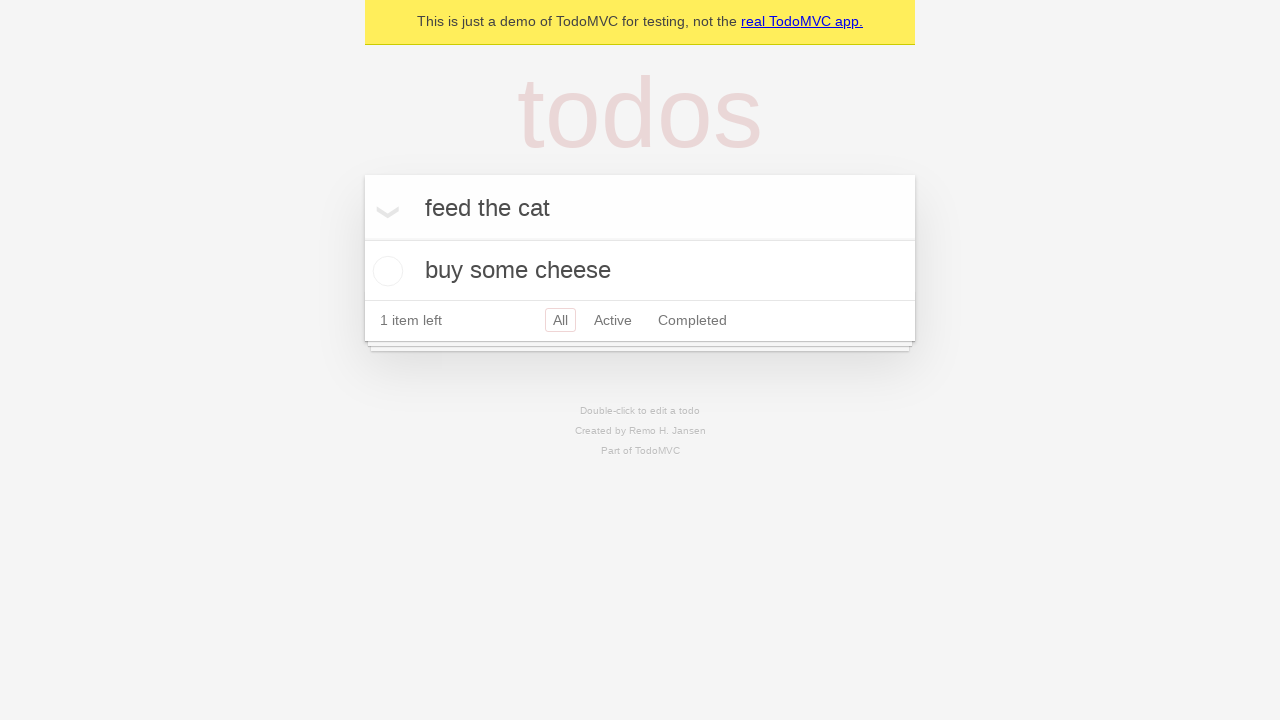

Pressed Enter to submit second todo item on internal:attr=[placeholder="What needs to be done?"i]
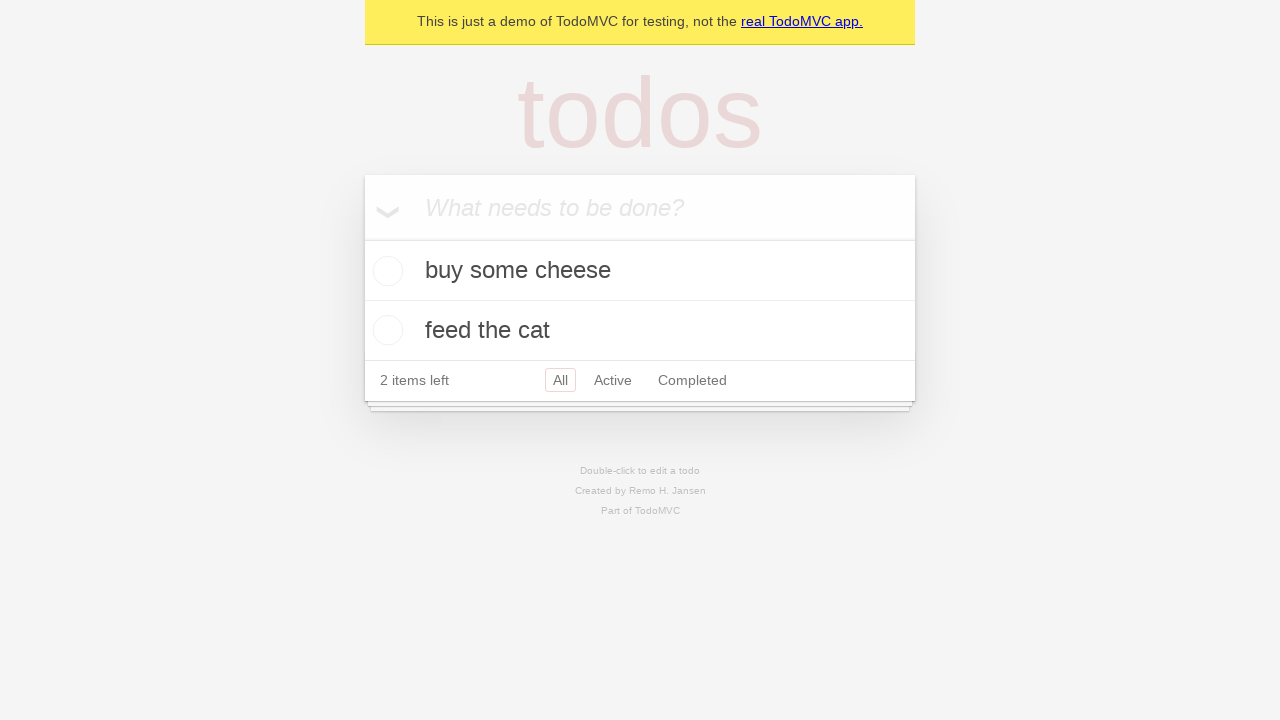

Both todo items are now visible in the list
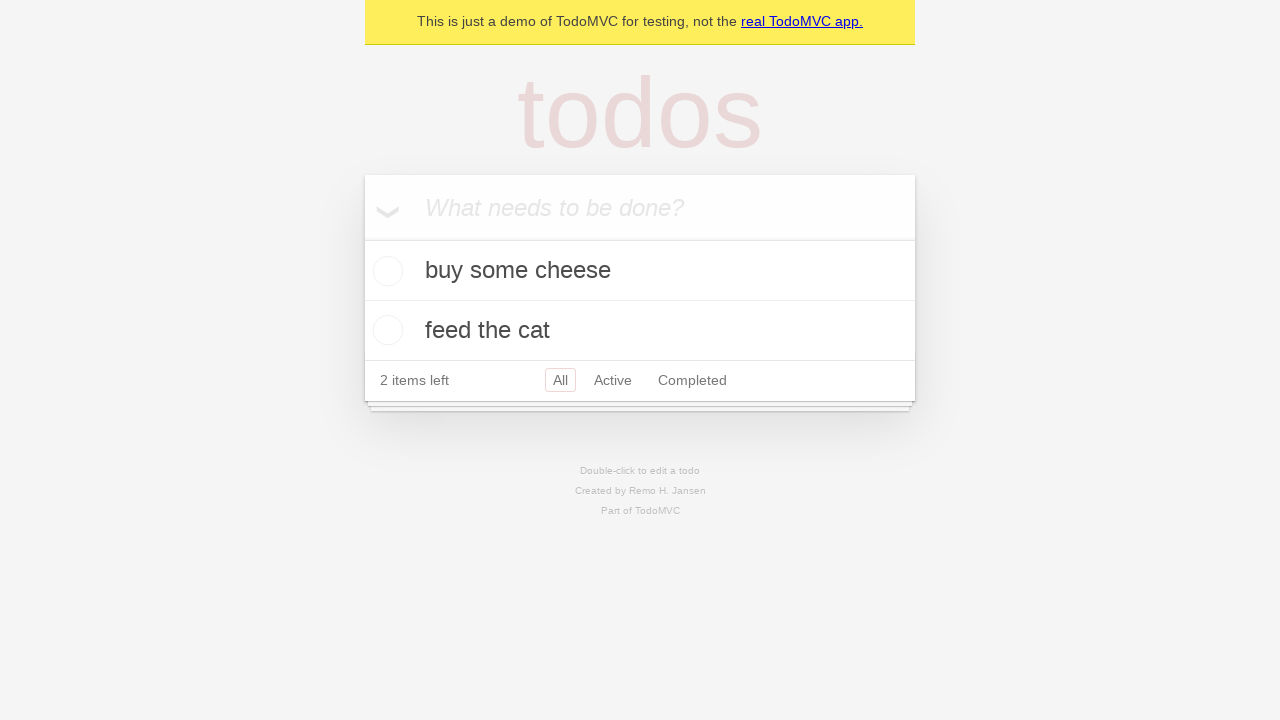

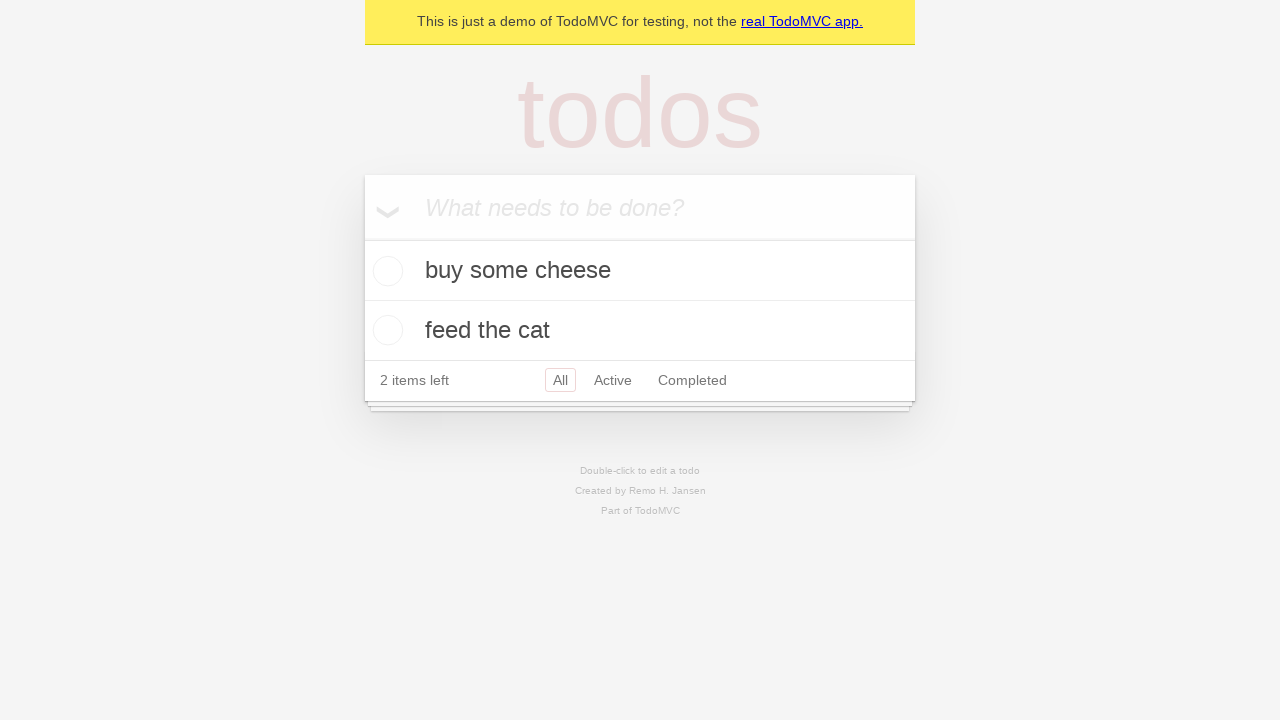